Tests multi-select dropdown functionality by selecting multiple options using different methods and then deselecting one option

Starting URL: https://syntaxprojects.com/basic-select-dropdown-demo.php

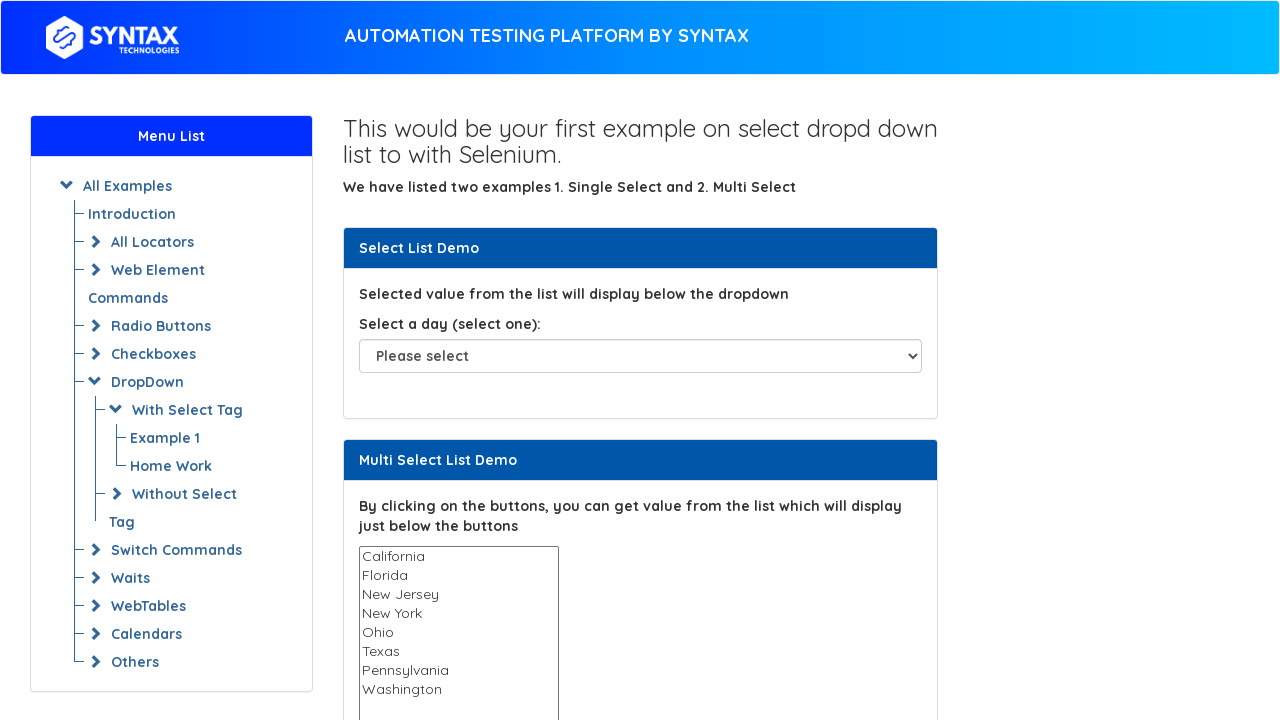

Located multi-select dropdown element
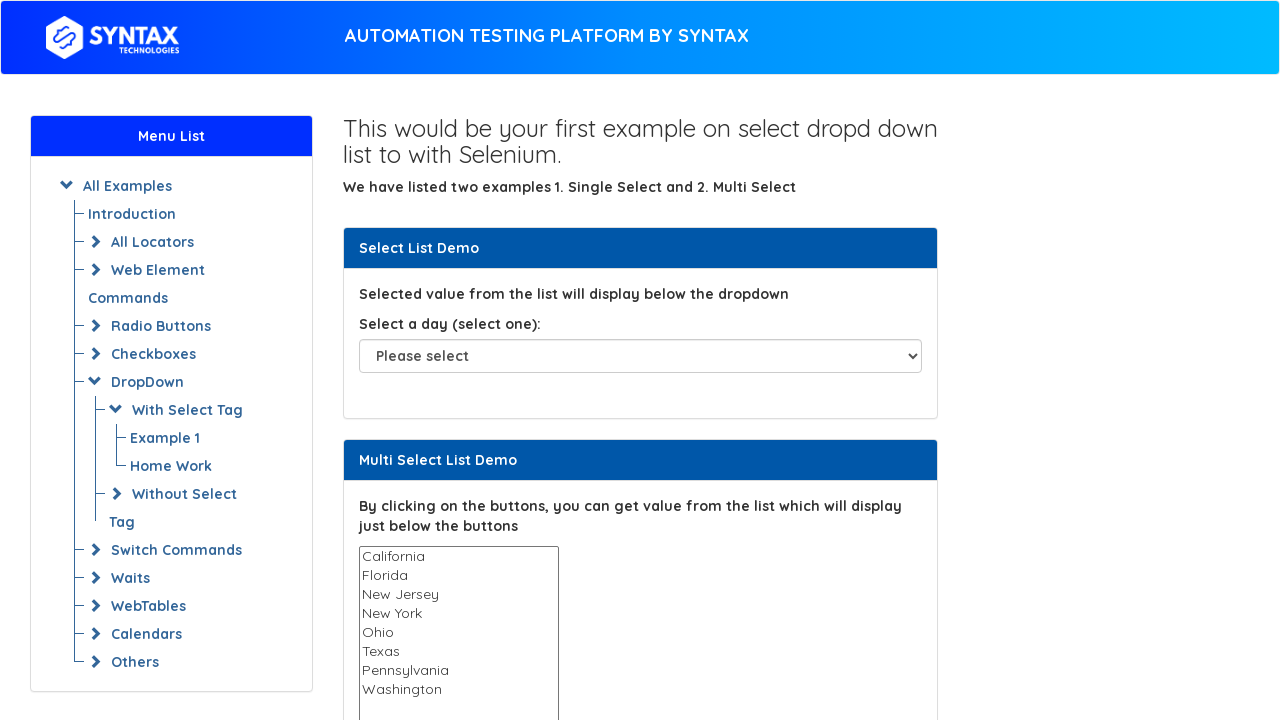

Selected option by index 0 (California) on select#multi-select
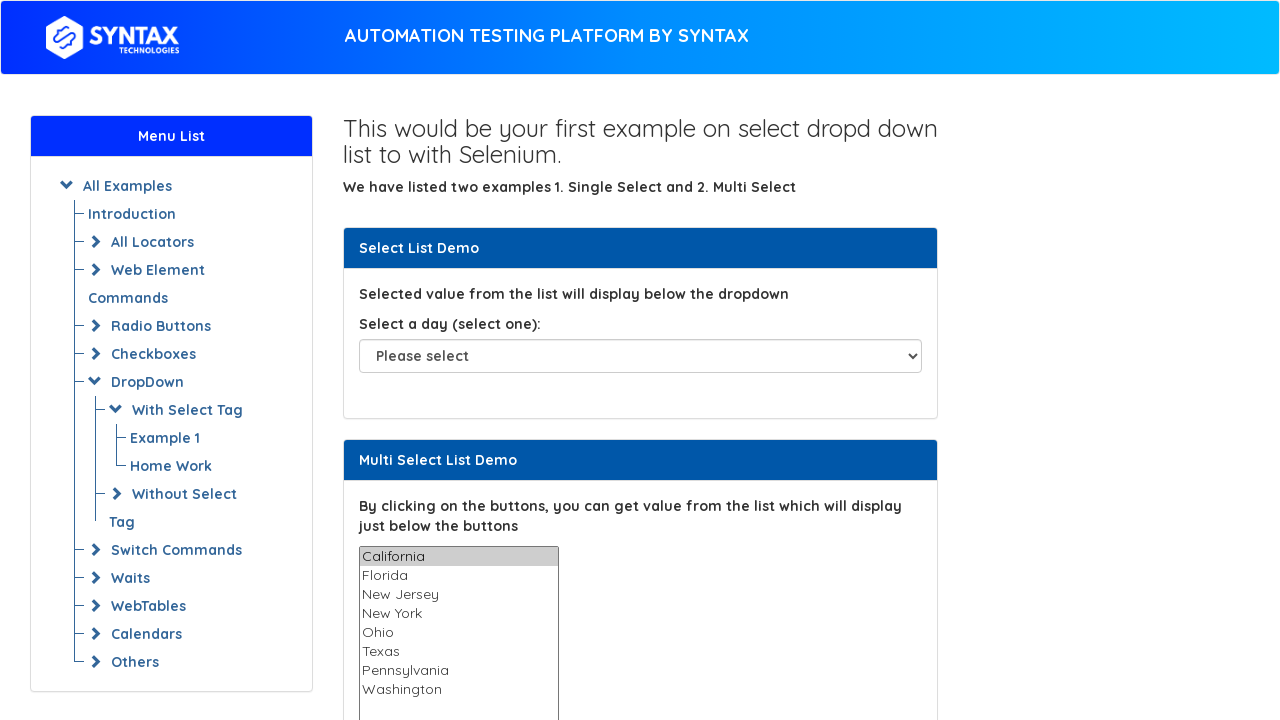

Selected option 'New Jersey' by visible text on select#multi-select
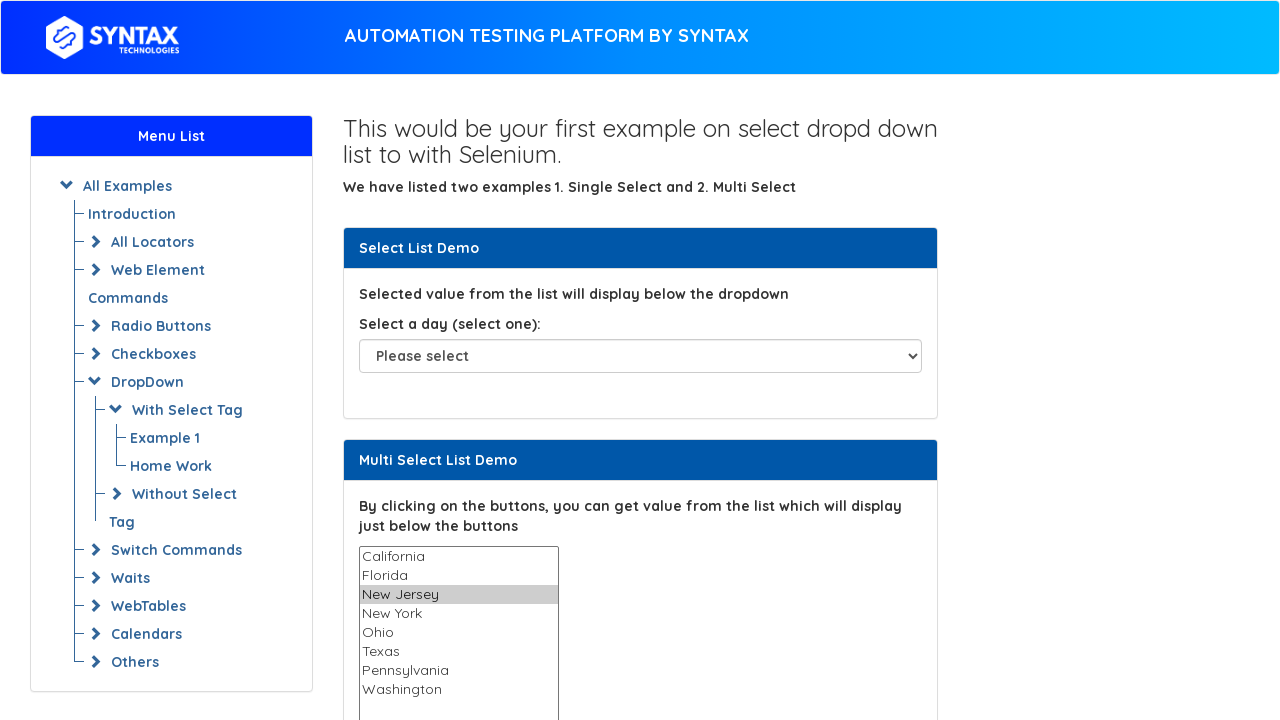

Selected option 'Texas' by value attribute on select#multi-select
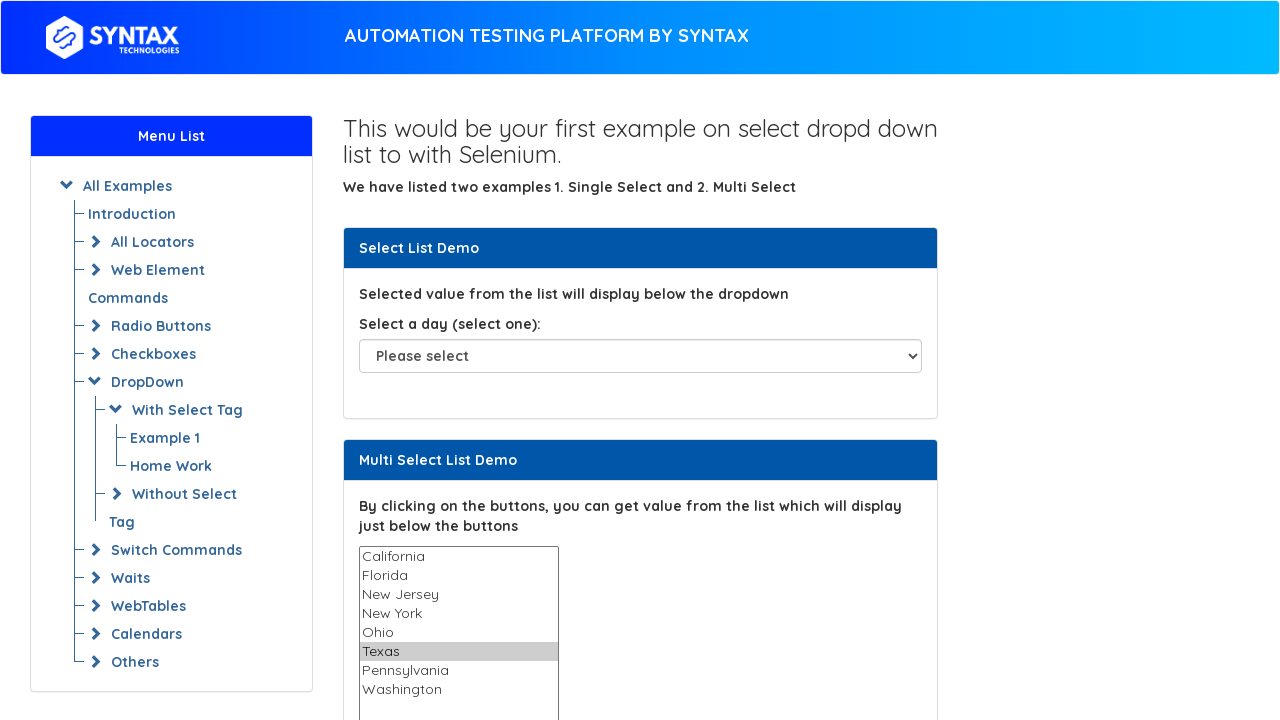

Waited 2 seconds to observe selections
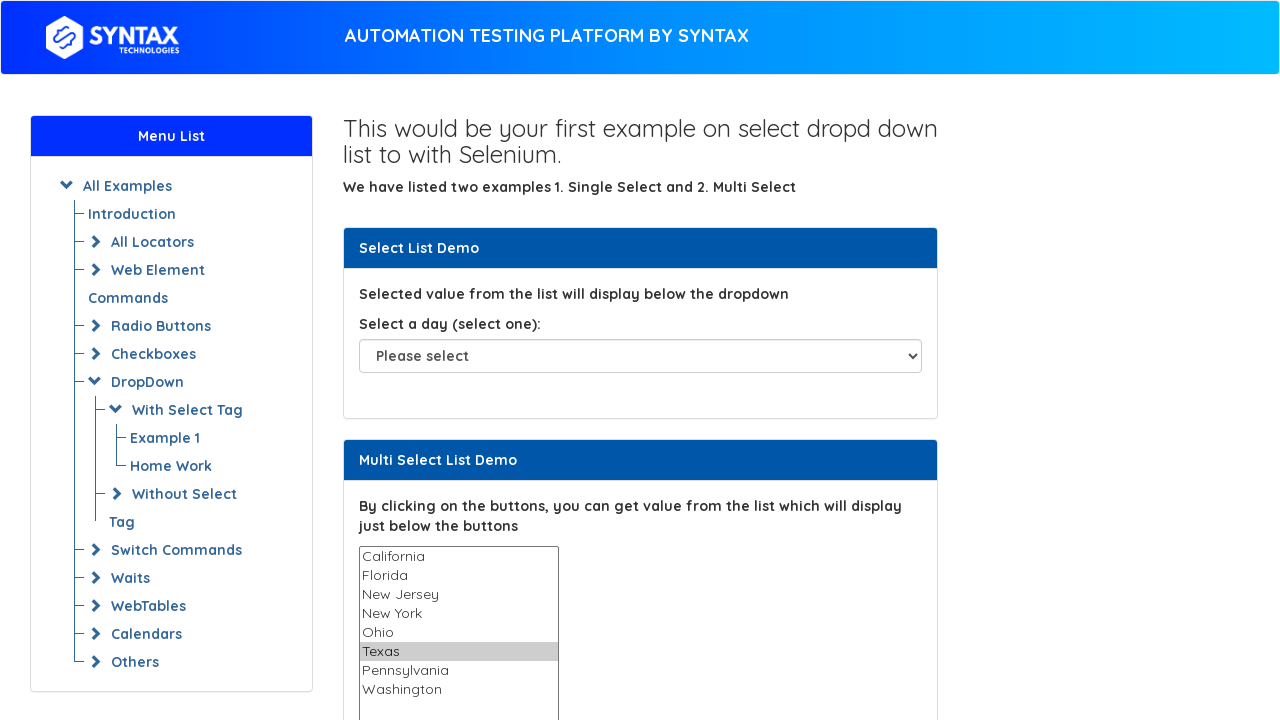

Retrieved currently selected options from dropdown
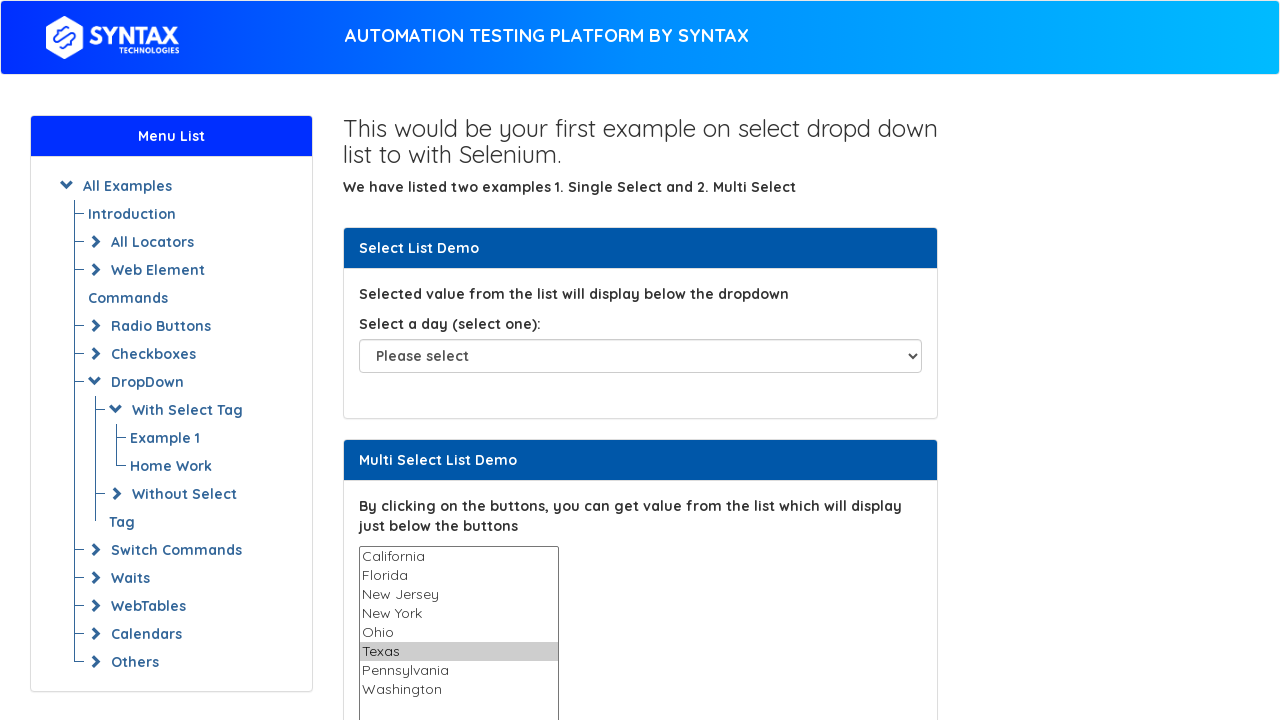

Filtered out California from selected options
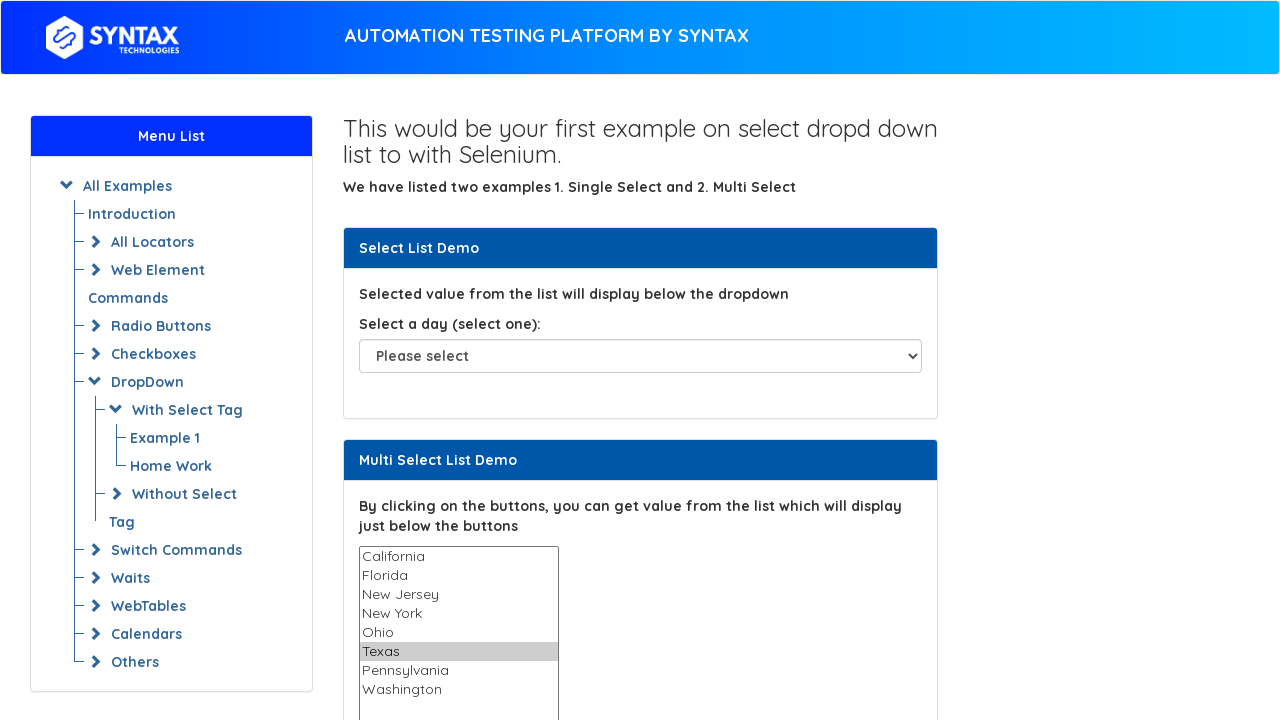

Reselected remaining options excluding California on select#multi-select
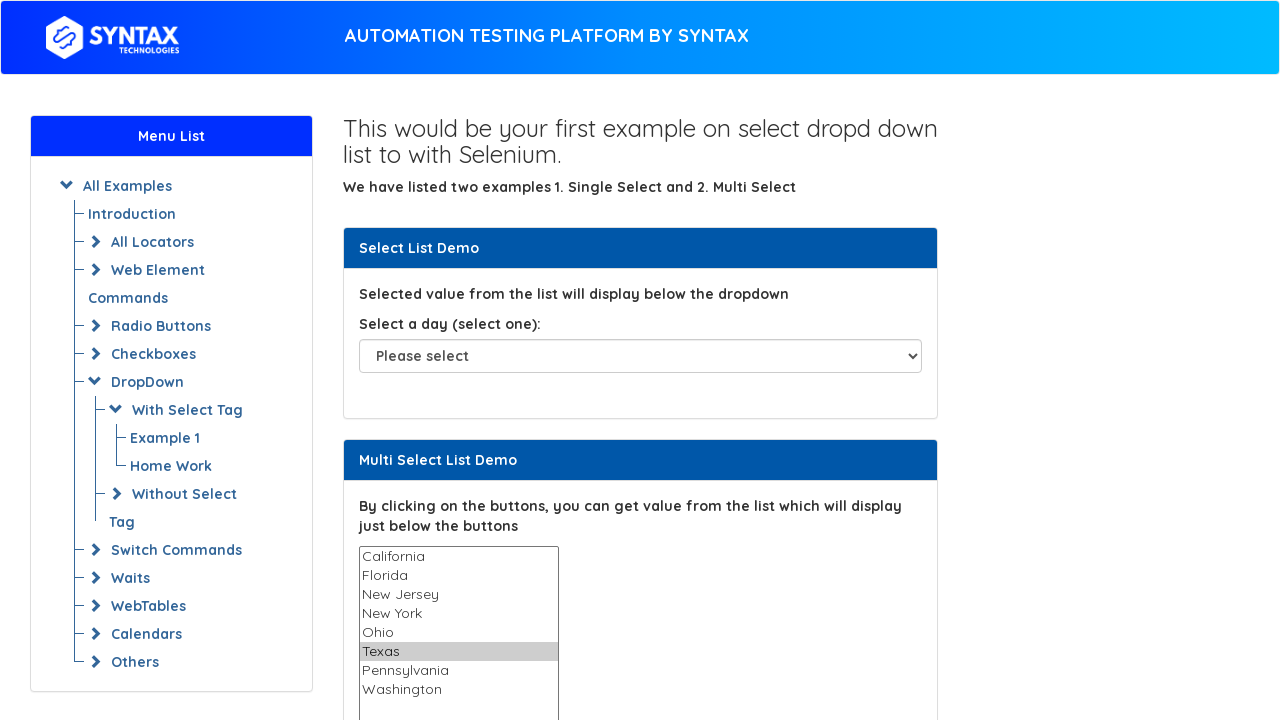

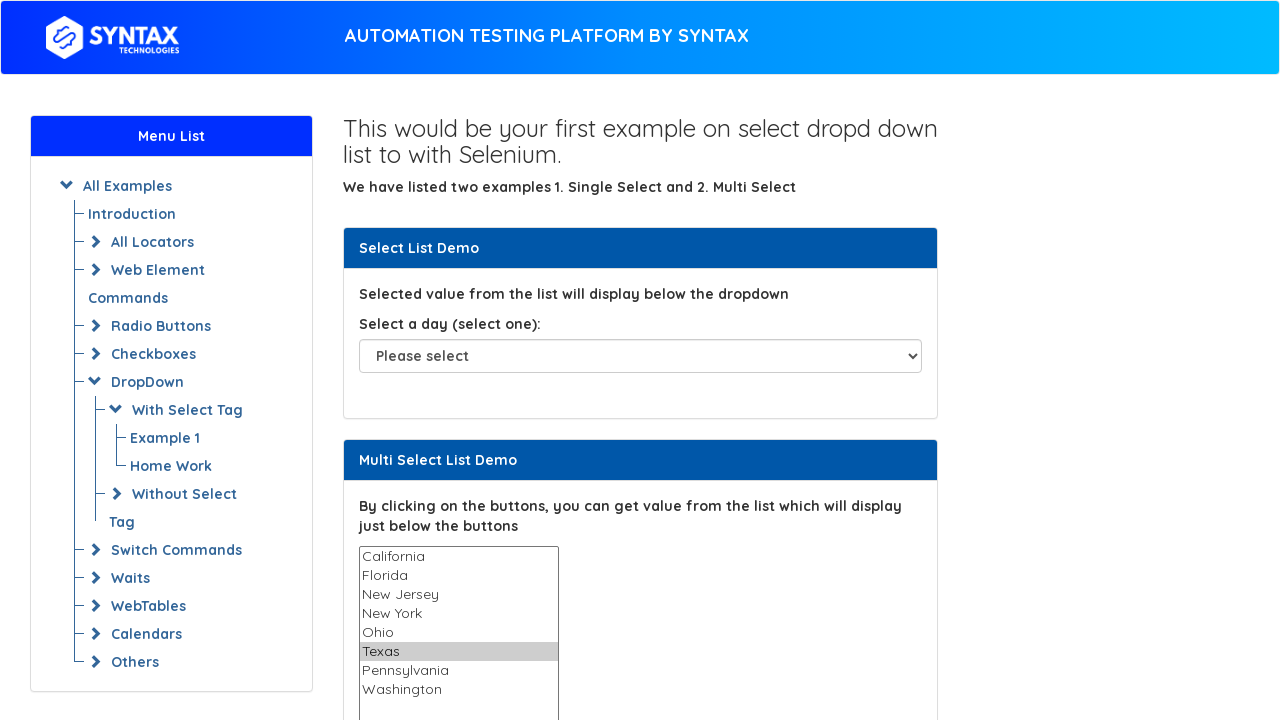